Verifies that there is an image or video element in the aside section

Starting URL: https://finndude.github.io/DBI-Coursework/People-Search/people-search.html

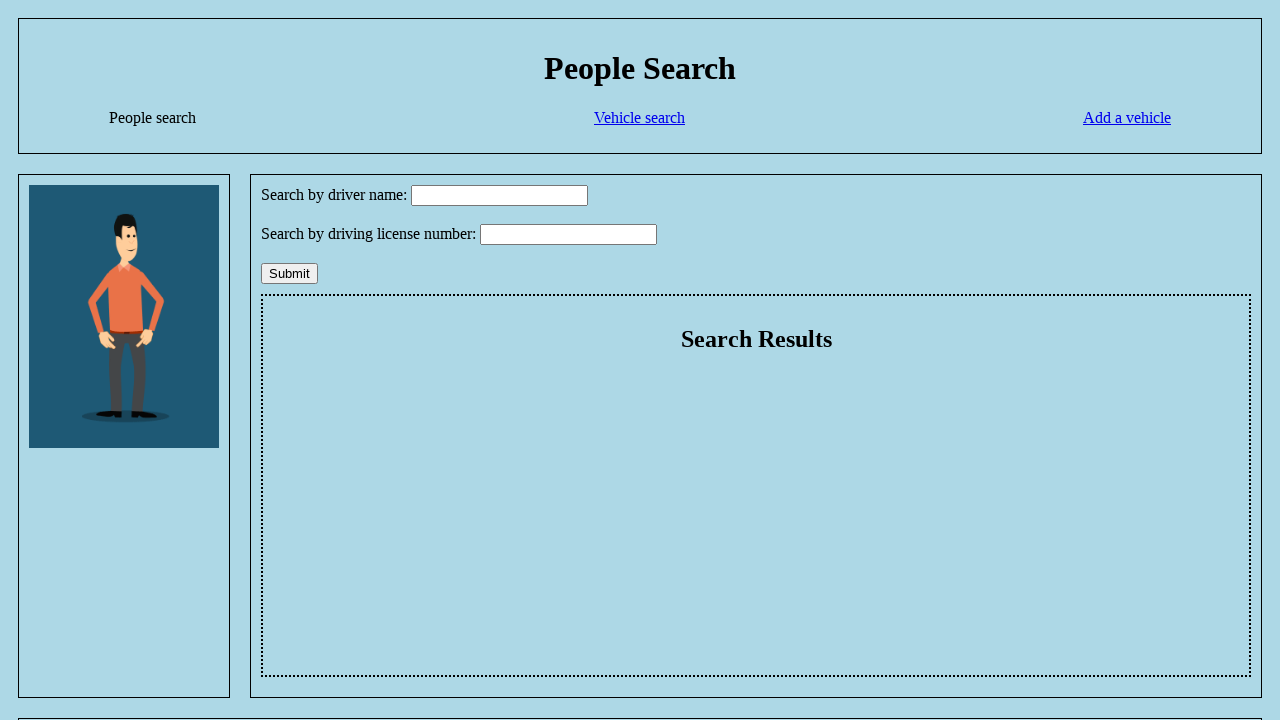

Navigated to People Search page
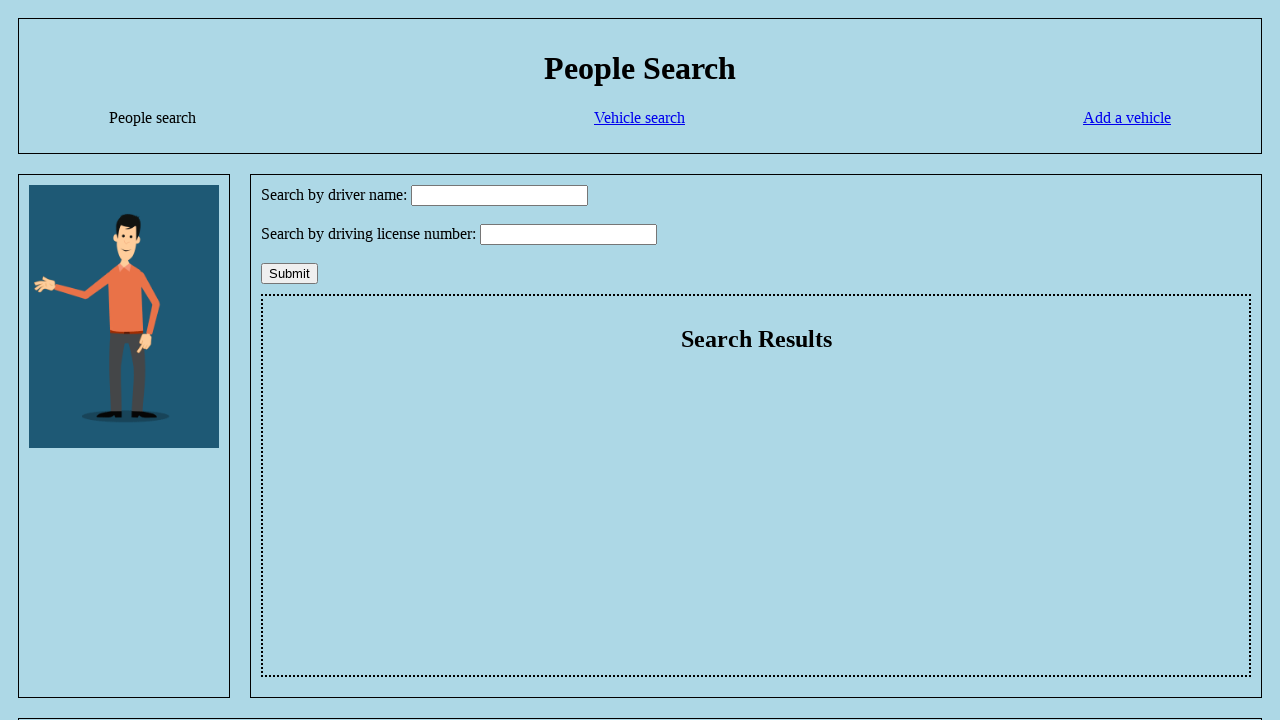

Counted image elements in aside section
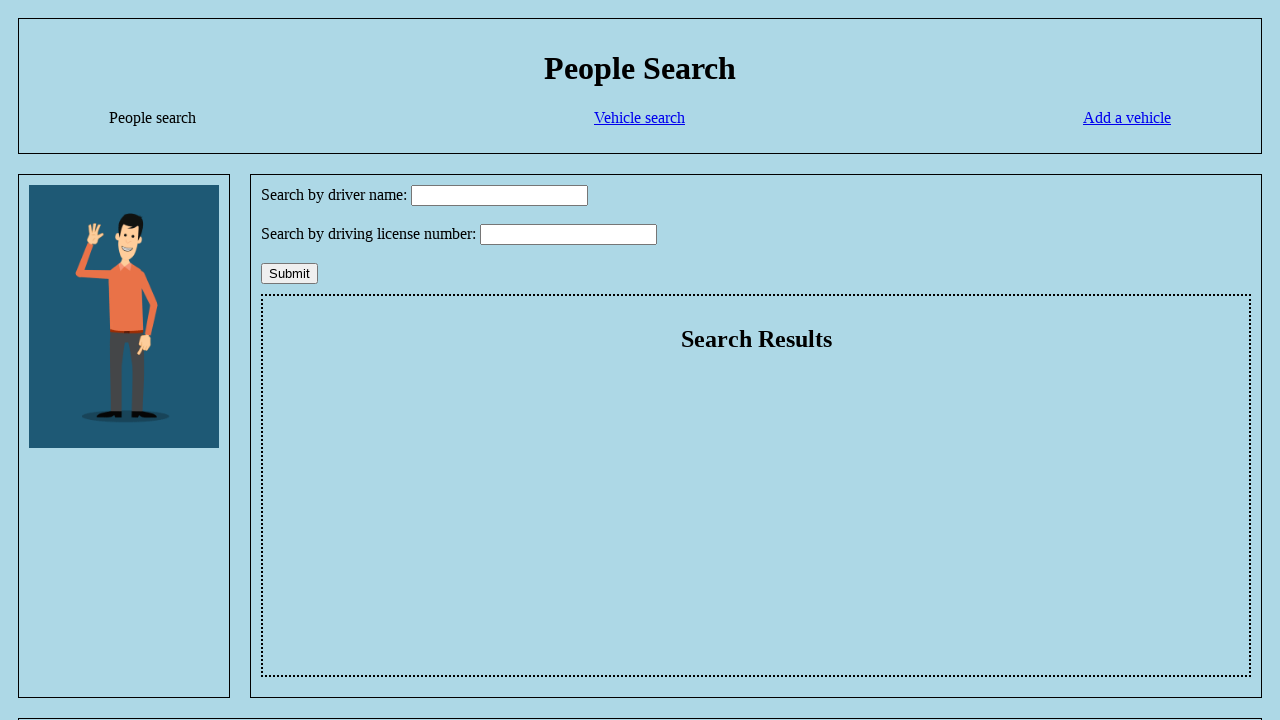

Counted video elements in aside section
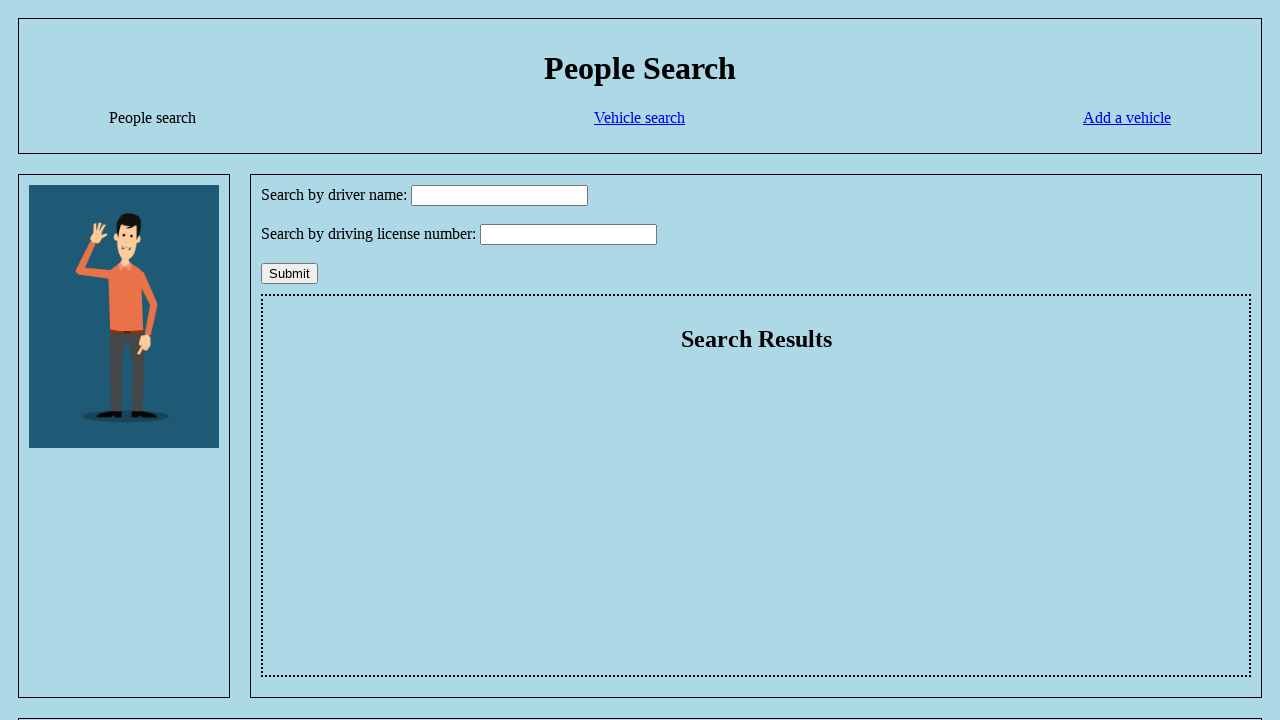

Verified that aside section contains at least one image or video element
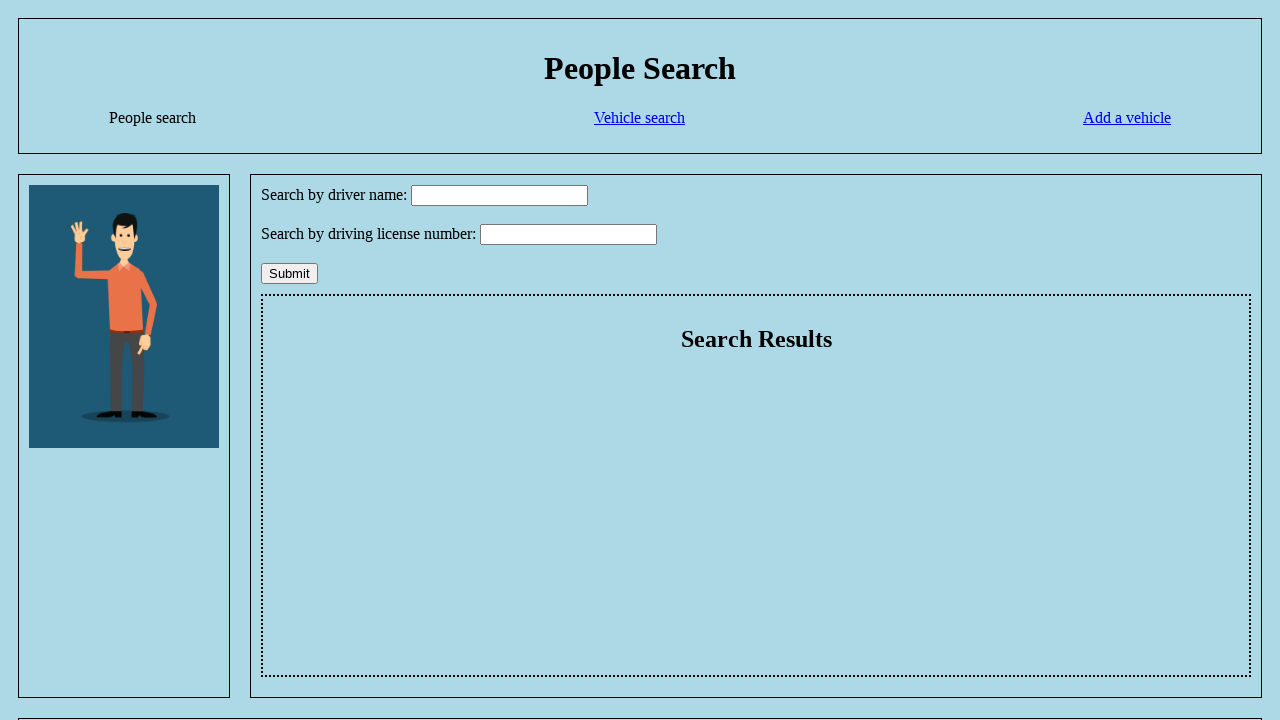

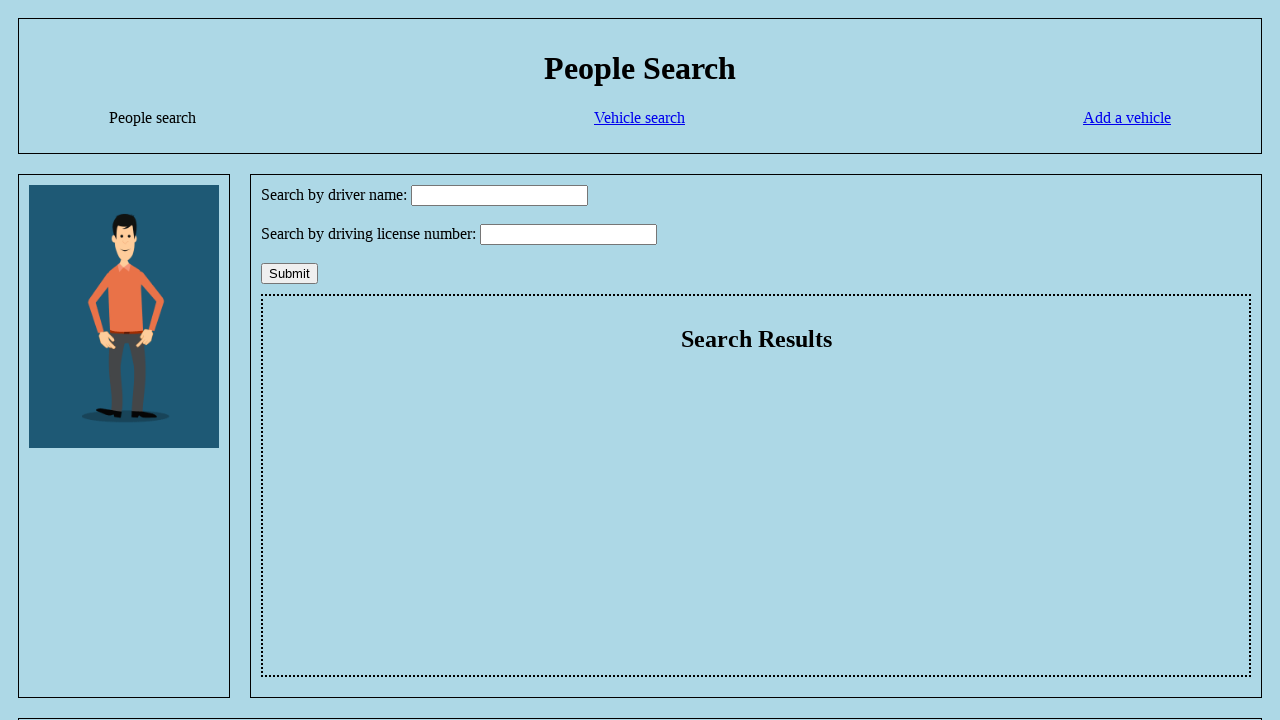